Tests double-click functionality by scrolling to a button and double-clicking it to trigger an alert

Starting URL: https://selenium08.blogspot.com/2019/11/double-click.html

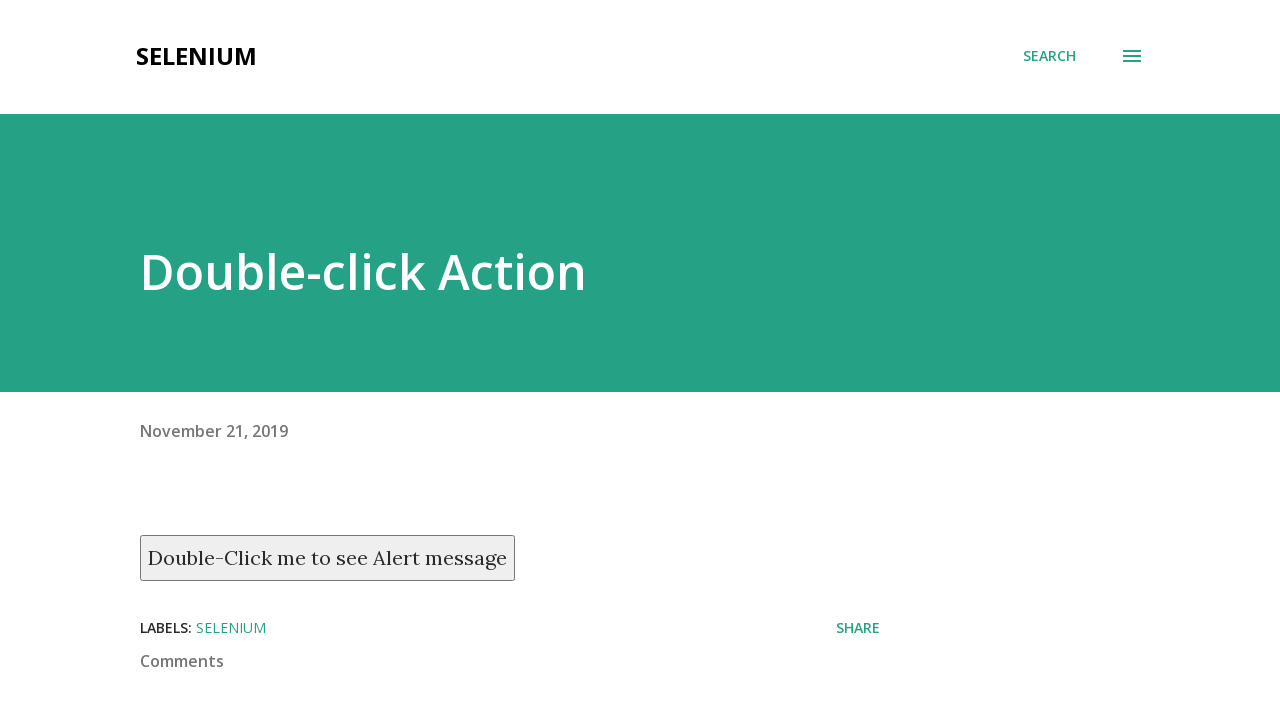

Scrolled to double-click button
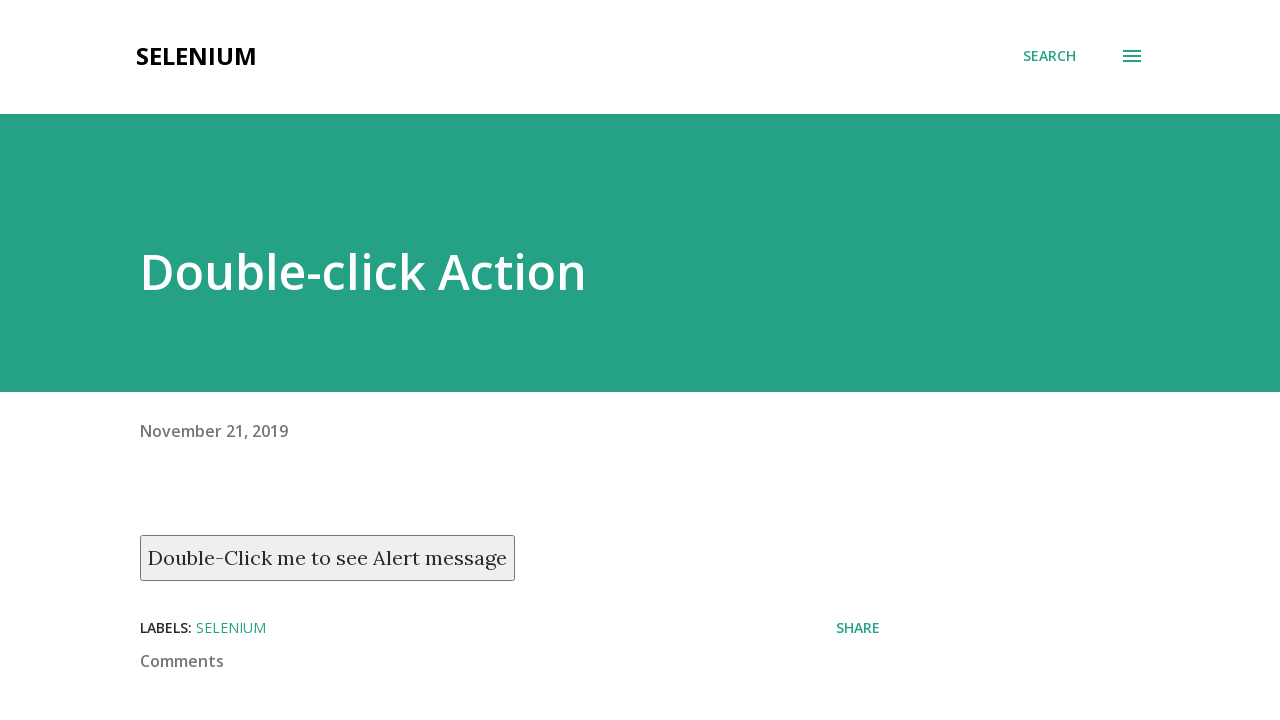

Double-clicked the button to trigger alert at (328, 558) on xpath=//button[text()='Double-Click me to see Alert message']
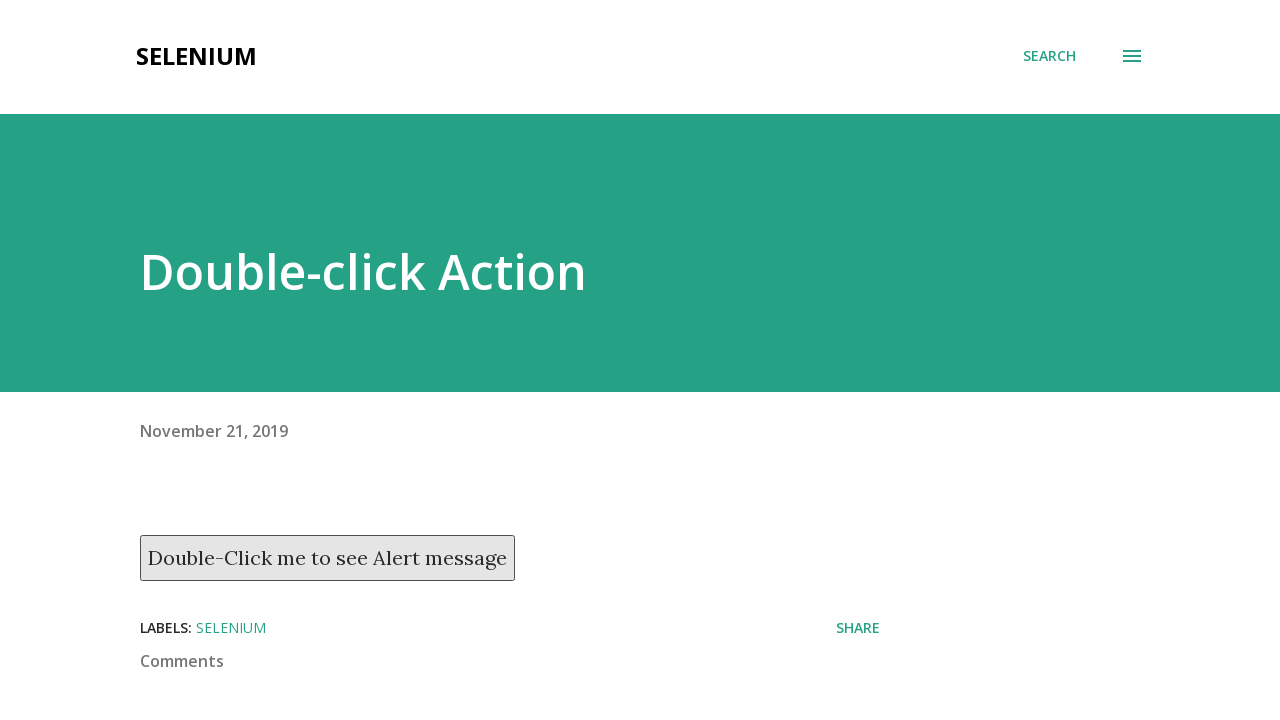

Set up dialog handler to accept alerts
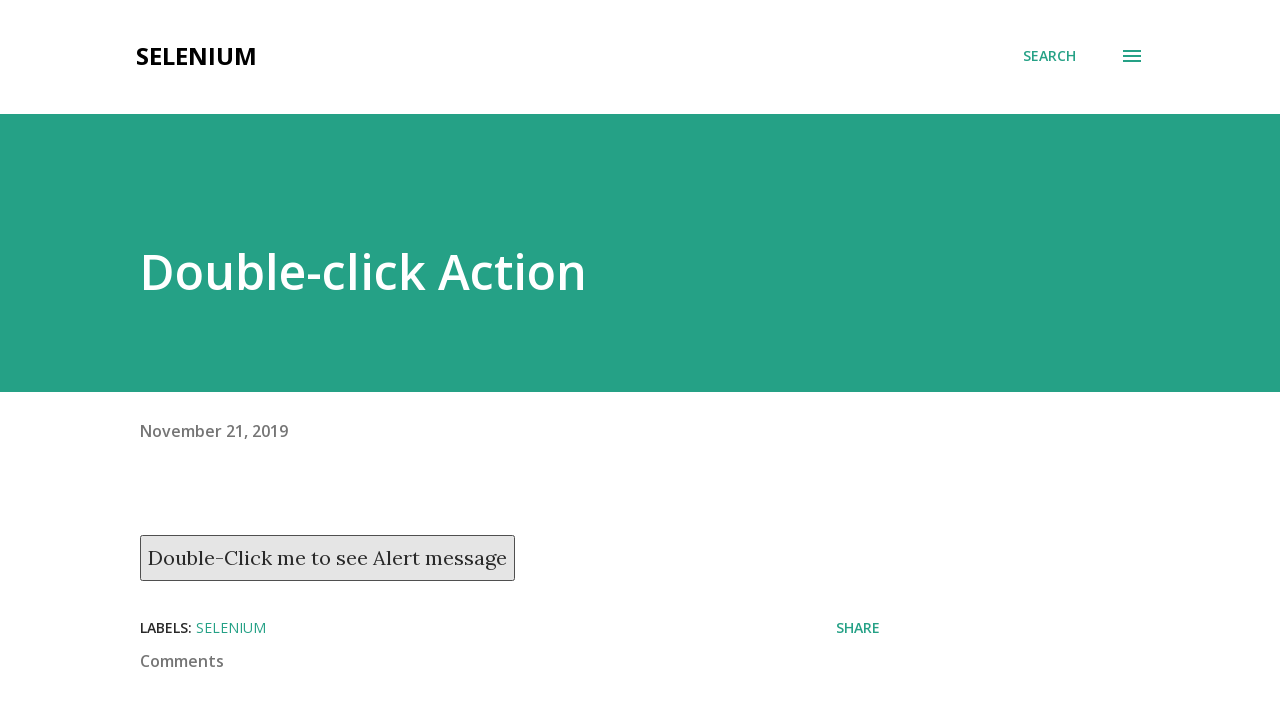

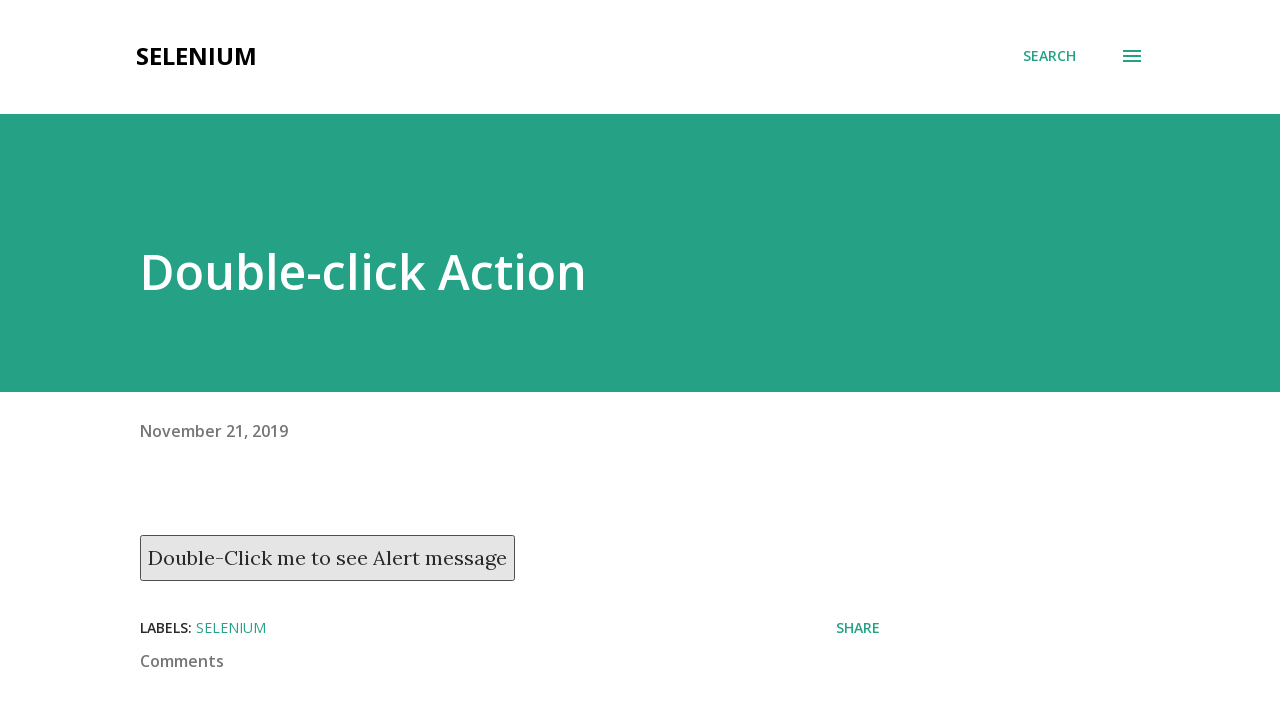